Tests JavaScript alert handling by clicking a button that triggers an alert and then accepting the alert dialog

Starting URL: https://demoqa.com/alerts

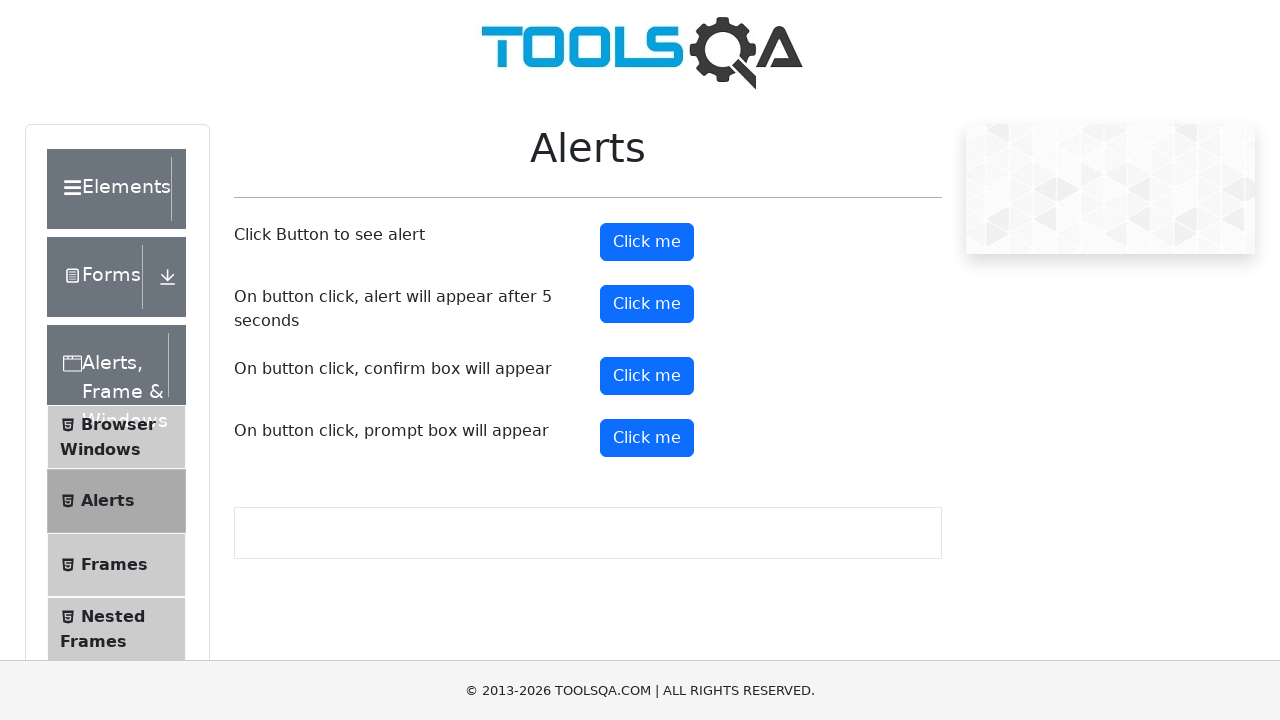

Clicked the alert button to trigger JavaScript alert at (647, 242) on #alertButton
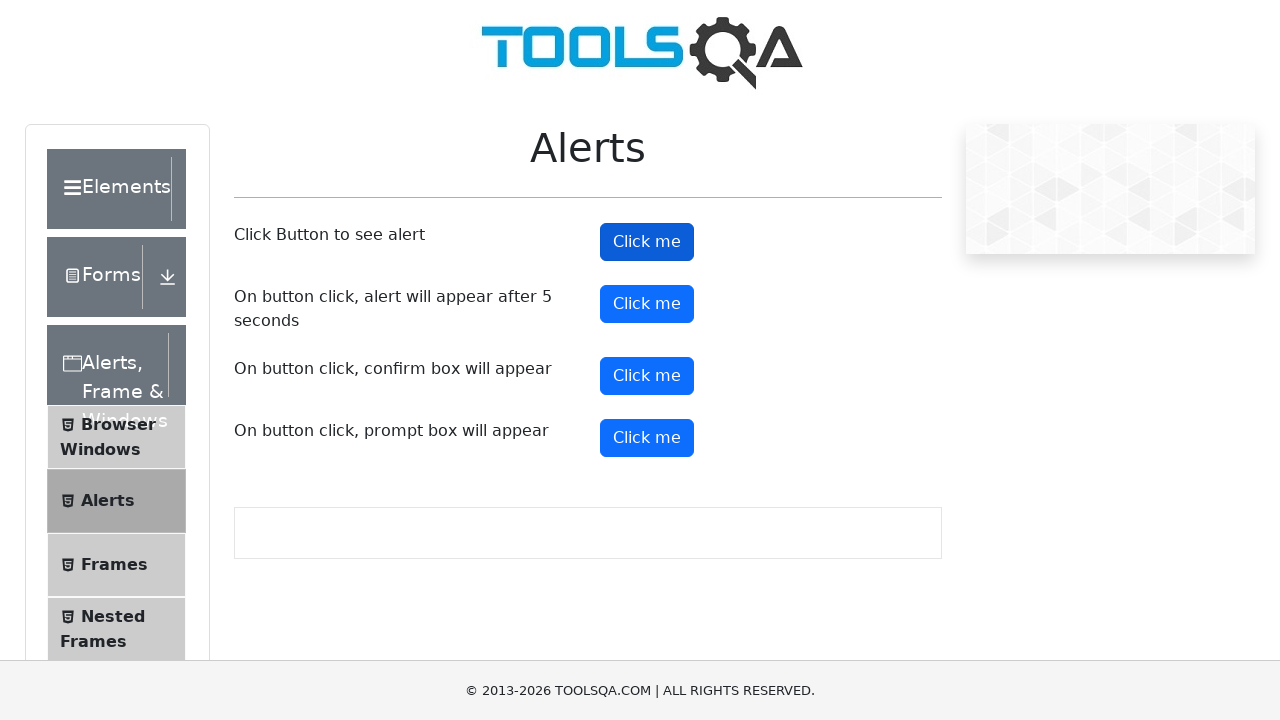

Set up dialog handler to accept alerts
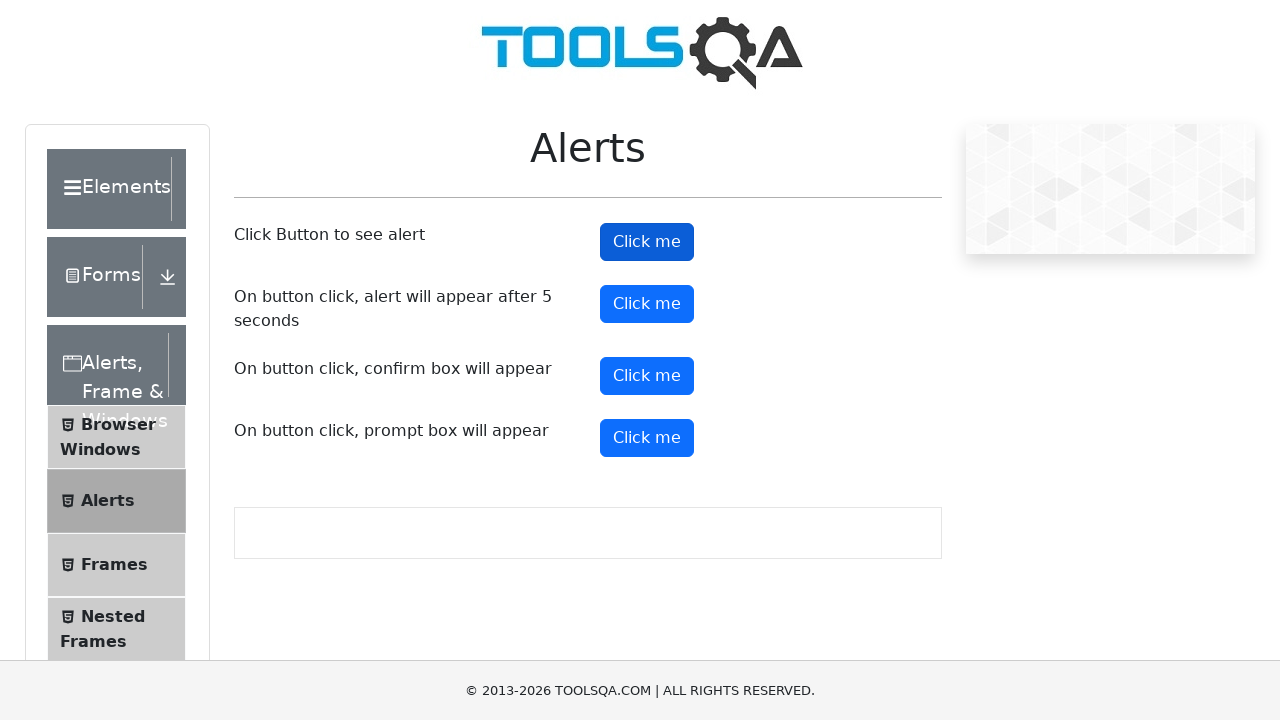

Evaluated JavaScript to initialize alertHandled flag
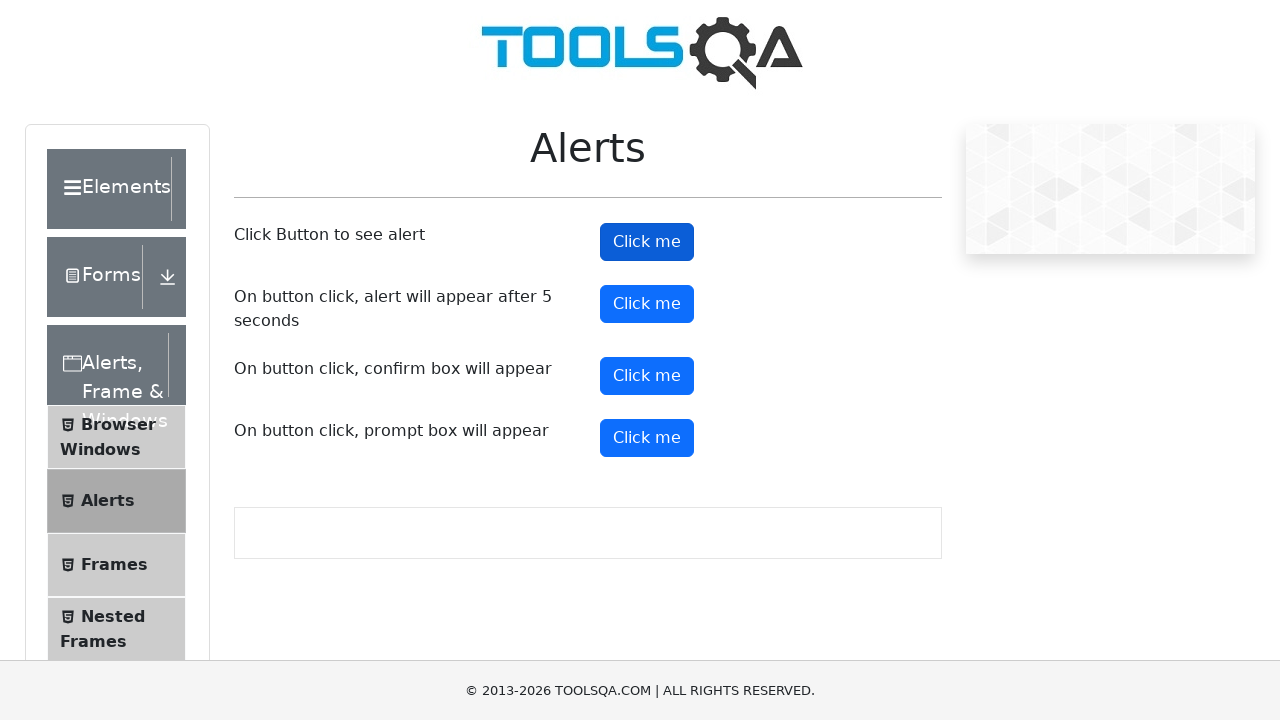

Registered dialog handler function
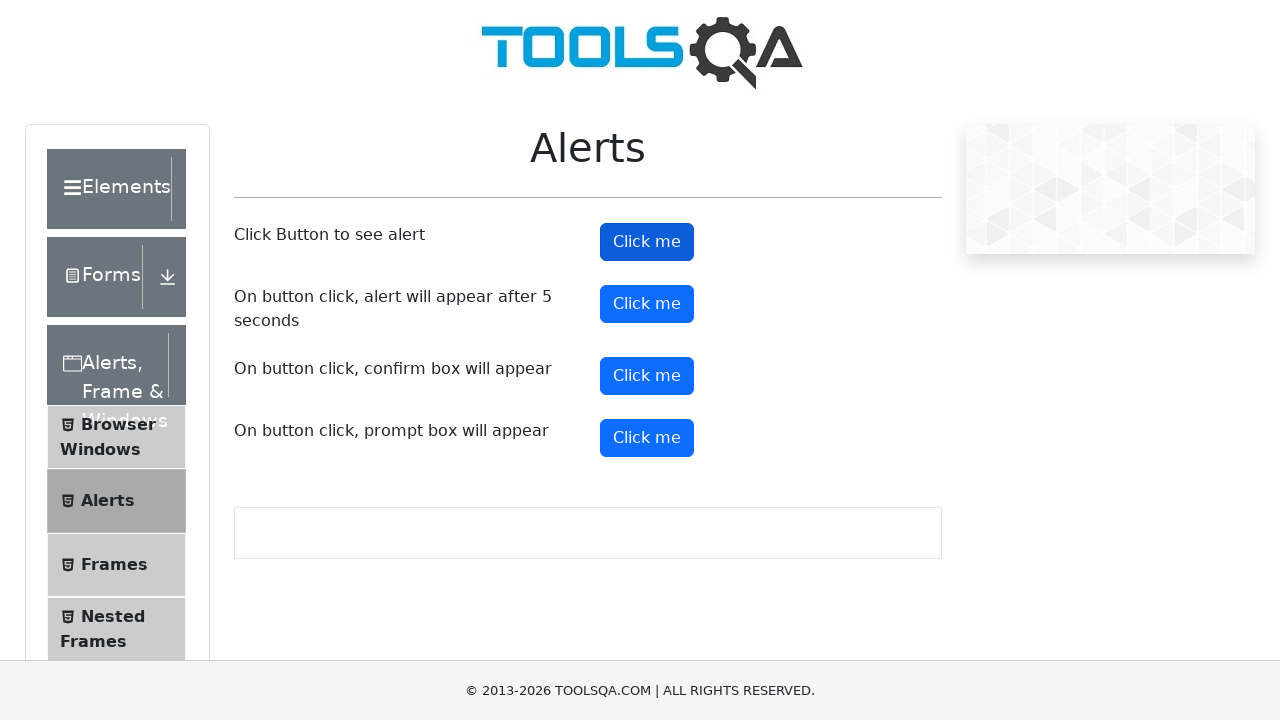

Clicked alert button to trigger JavaScript alert dialog at (647, 242) on #alertButton
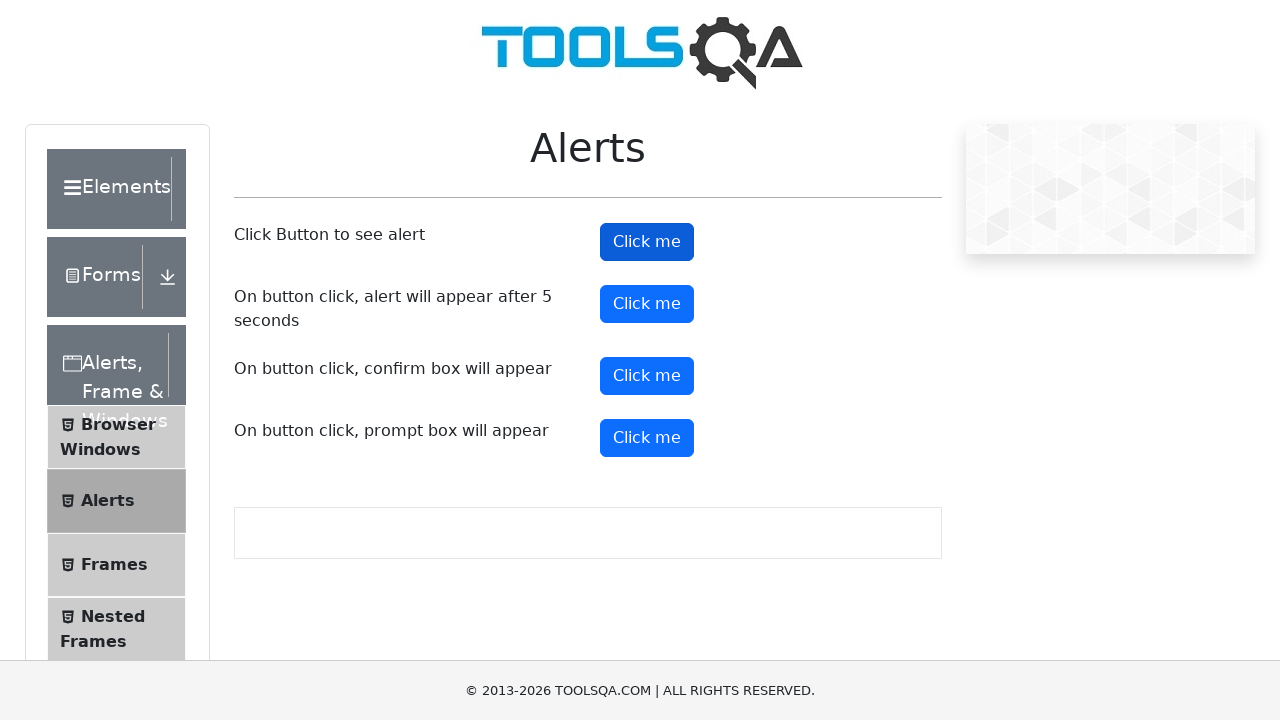

Waited 500ms for alert dialog to be processed
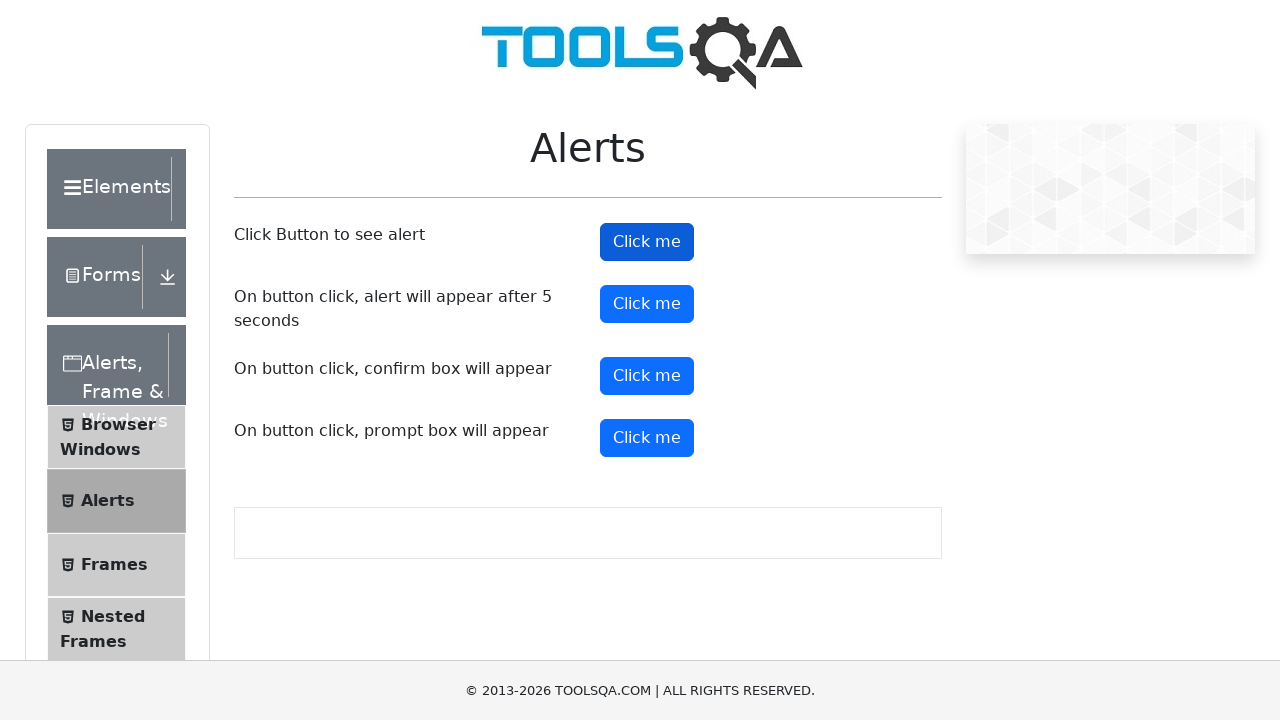

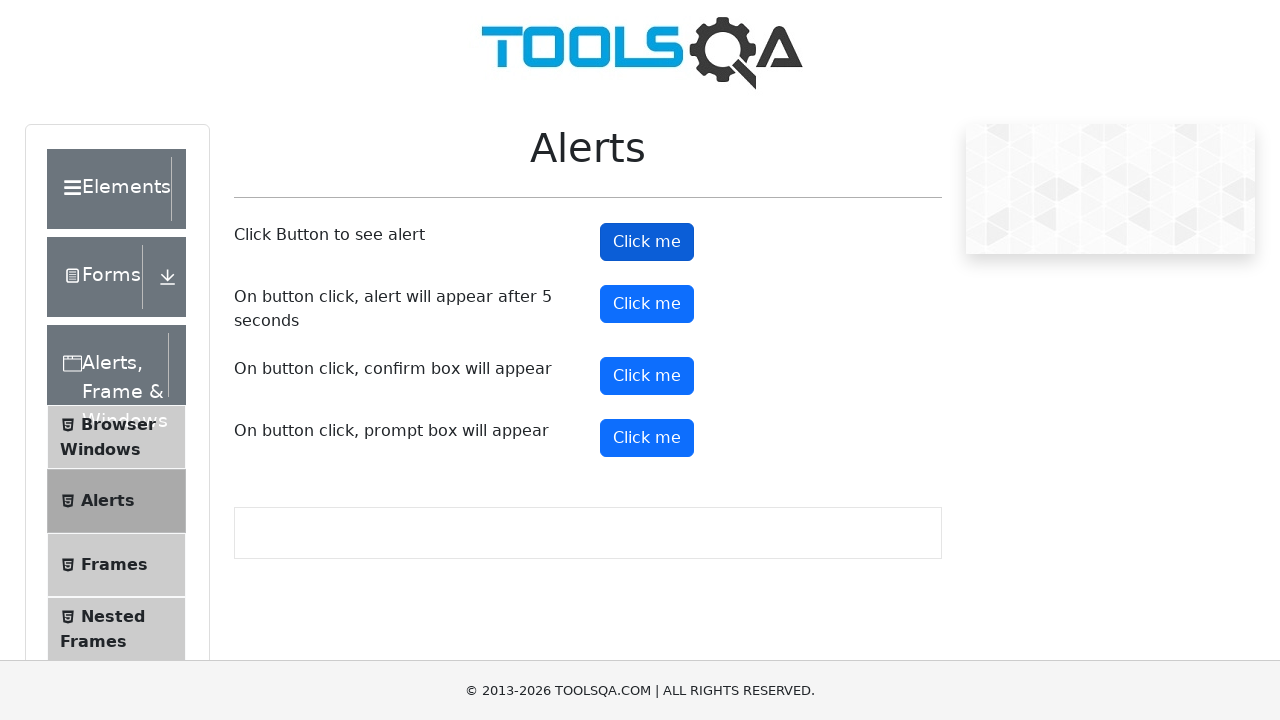